Tests window handling by clicking button to open new window, switching between windows, and verifying content

Starting URL: https://demo.automationtesting.in/Windows.html

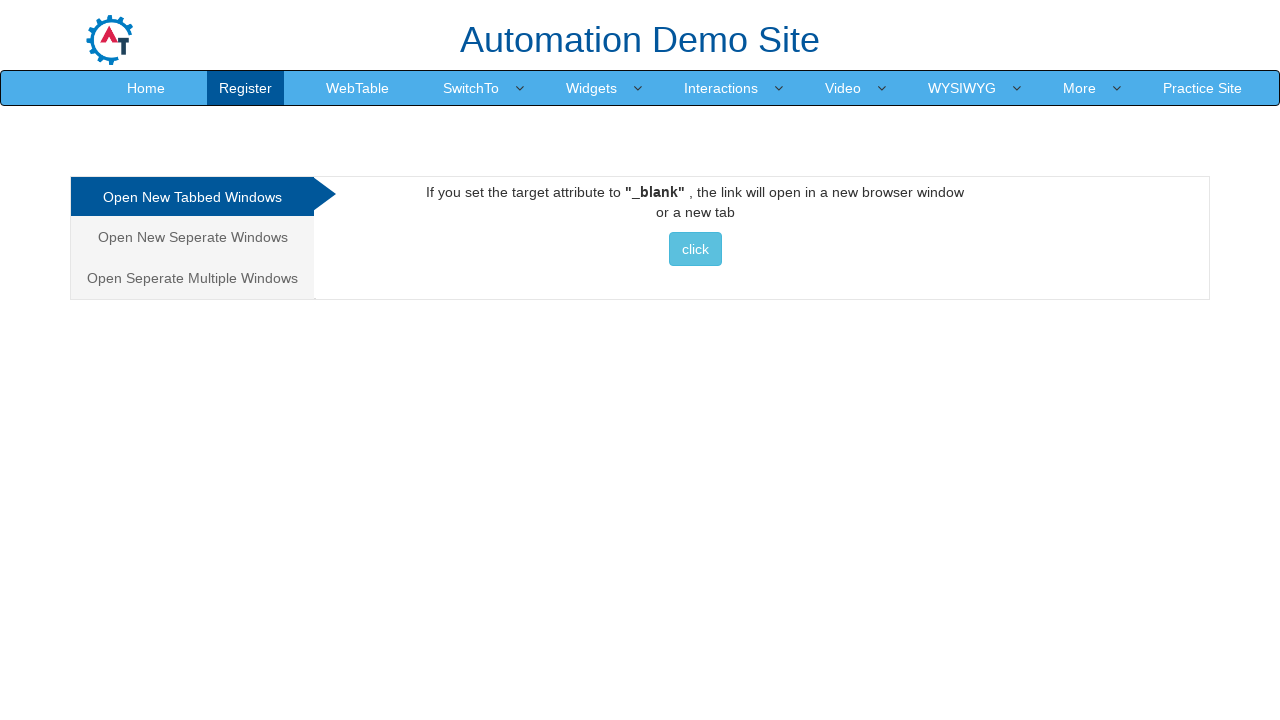

Clicked button to open new window at (695, 249) on button.btn.btn-info
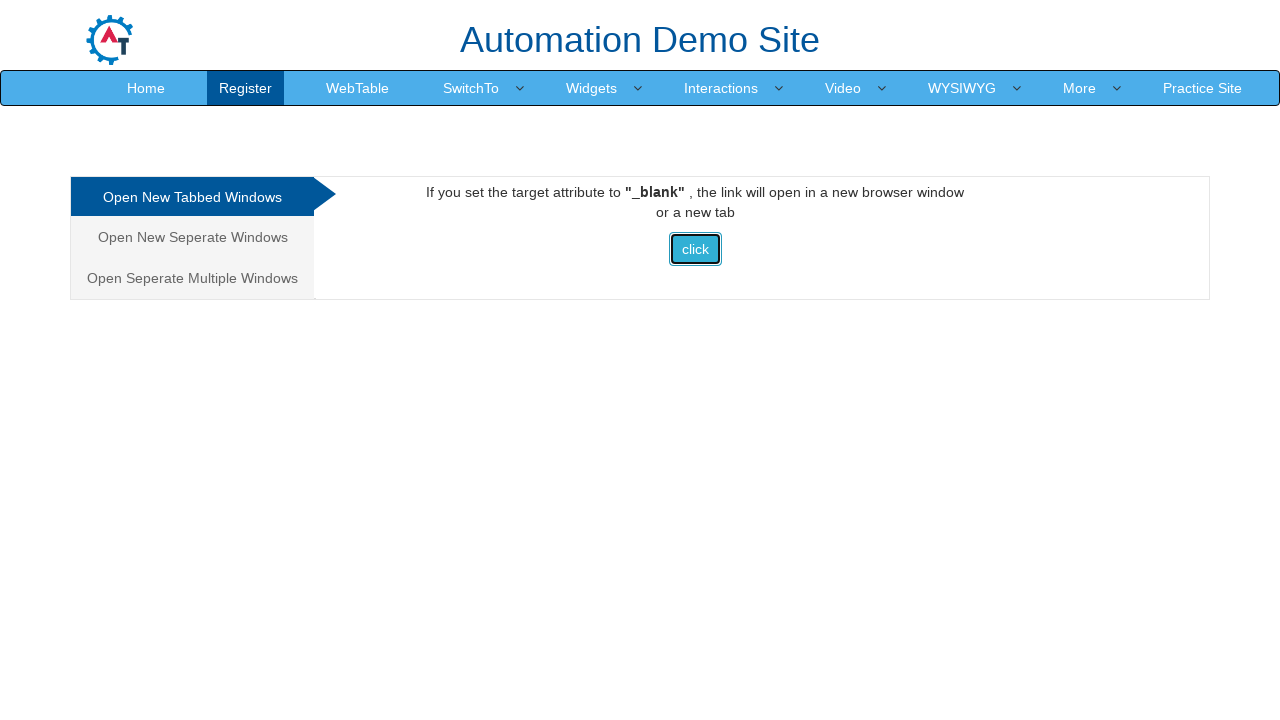

New window opened and captured
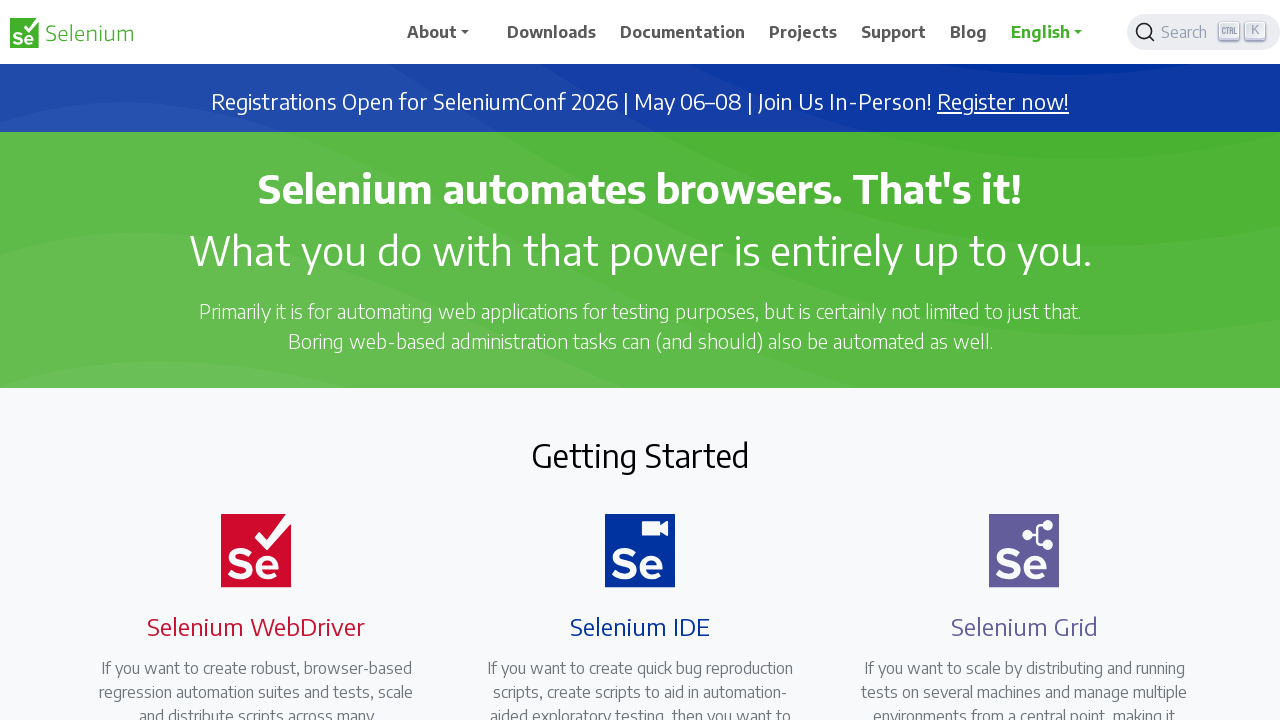

Verified large heading element exists on new page
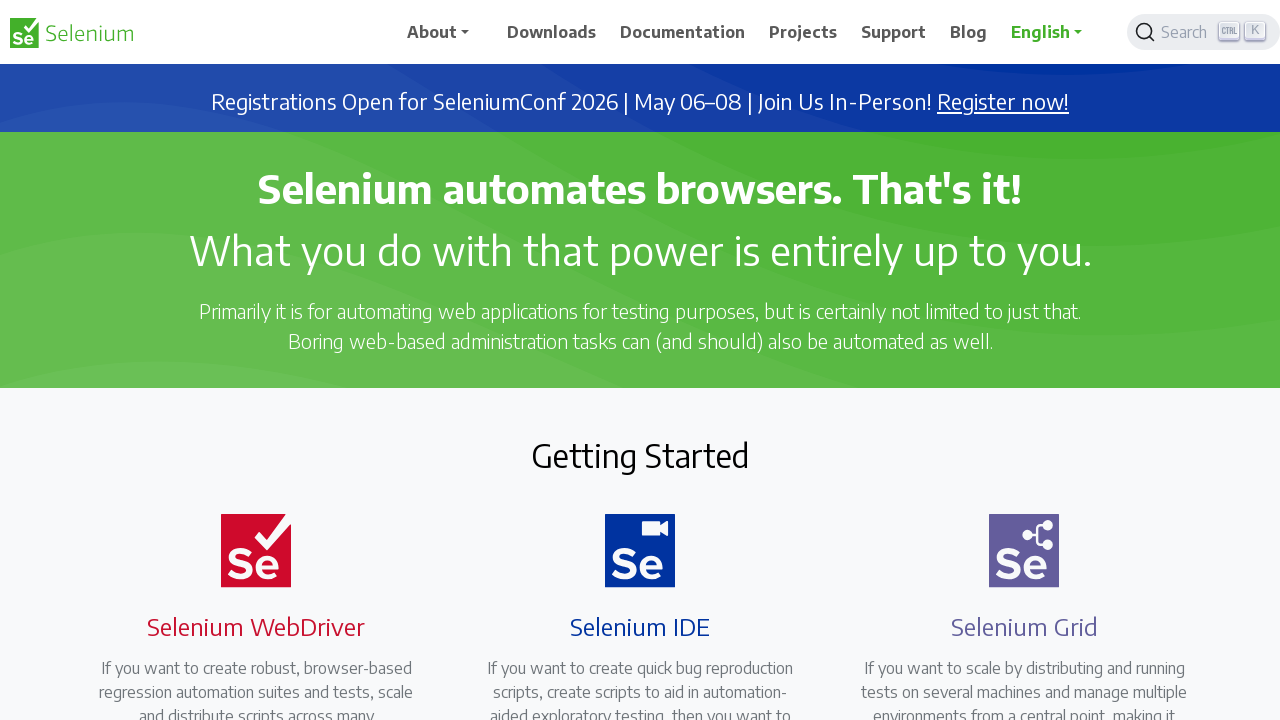

Closed the new window
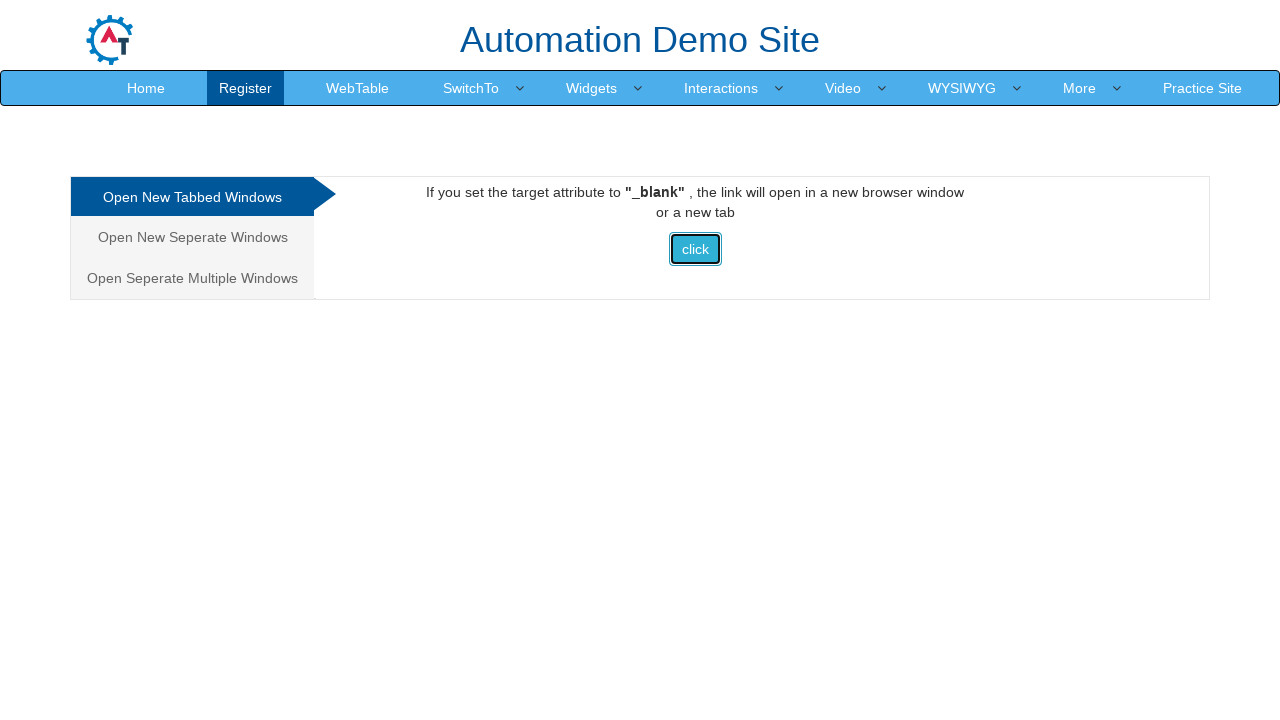

Verified main page heading is visible after closing new window
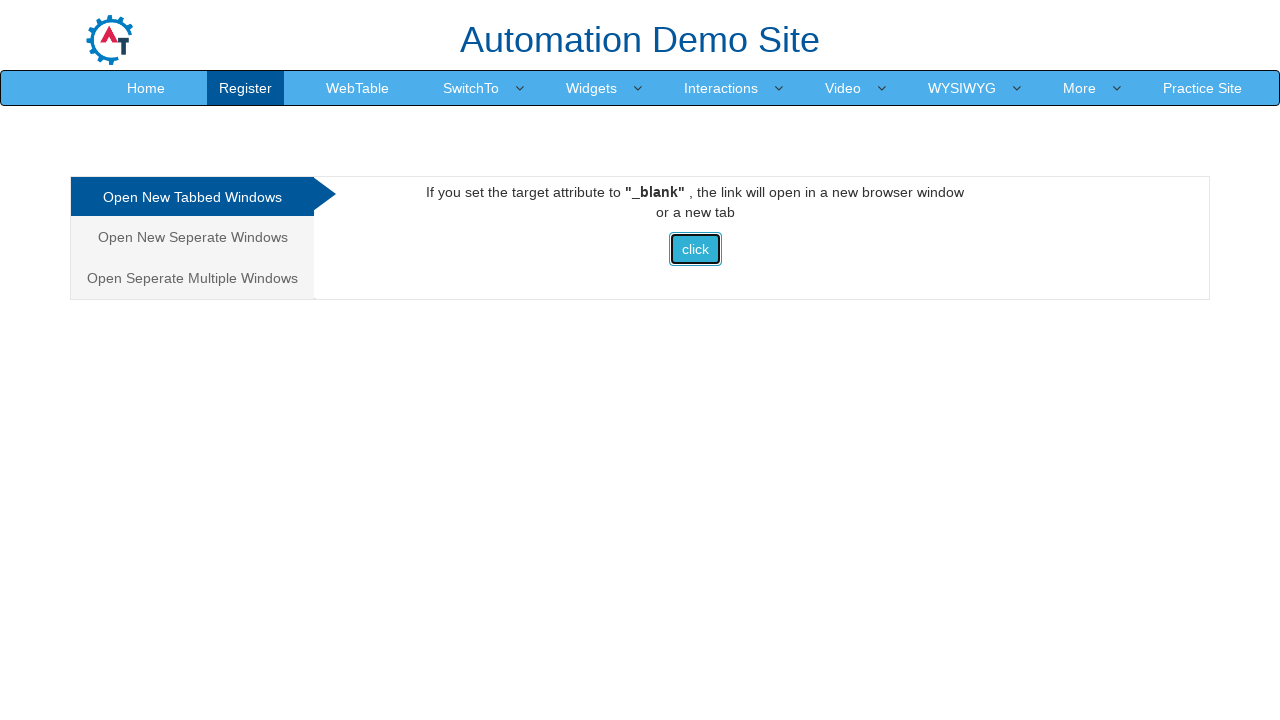

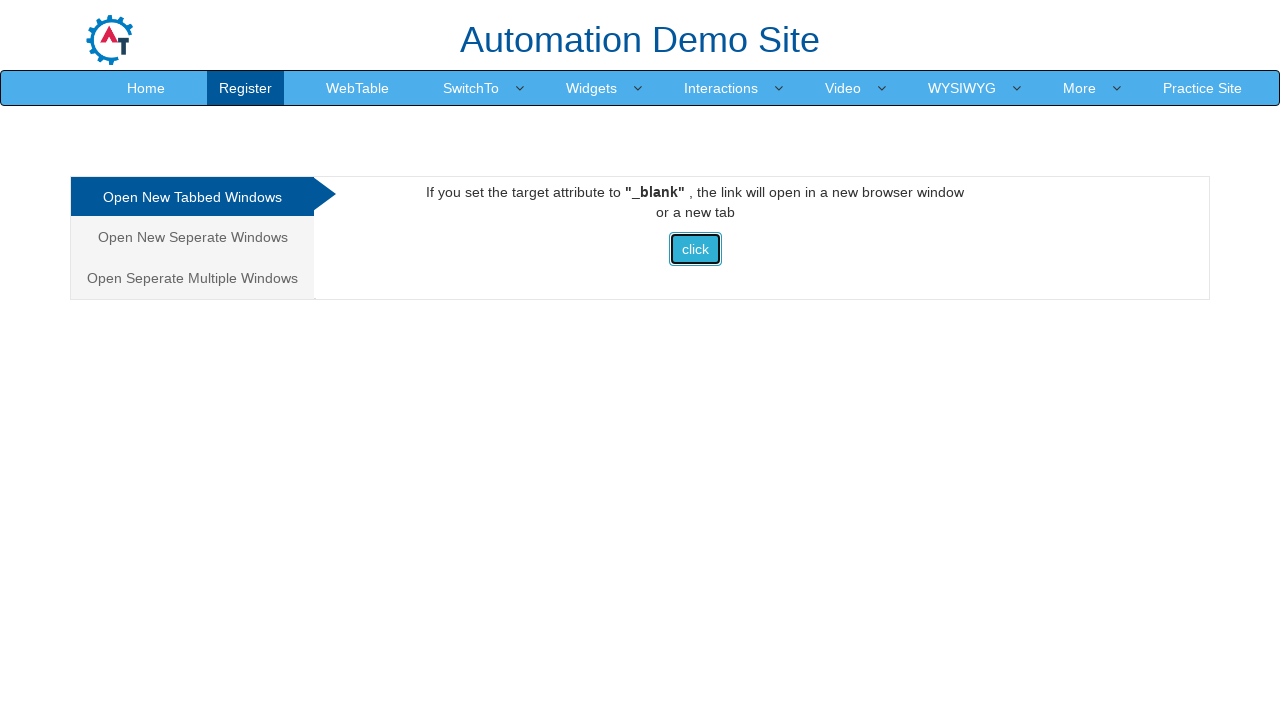